Tests Radio Button functionality by clicking the Yes radio button and verifying the selection message appears

Starting URL: https://demoqa.com

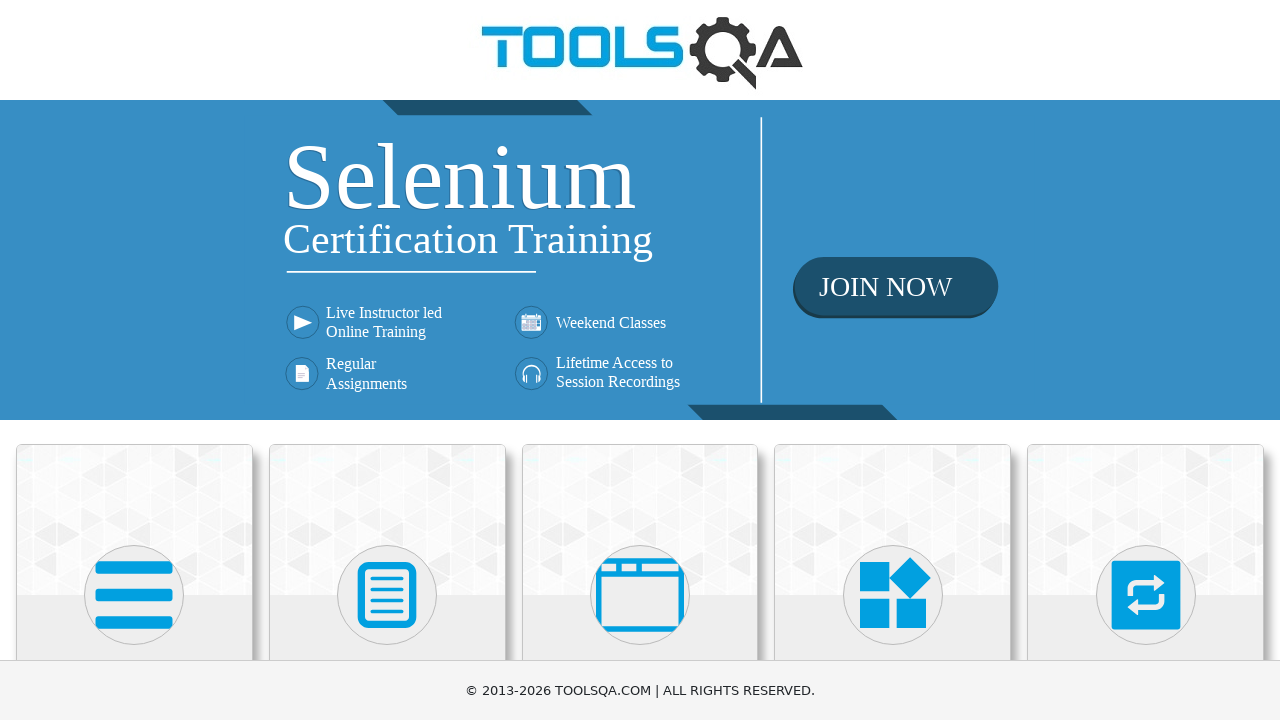

Clicked on Elements section at (134, 360) on internal:text="Elements"i
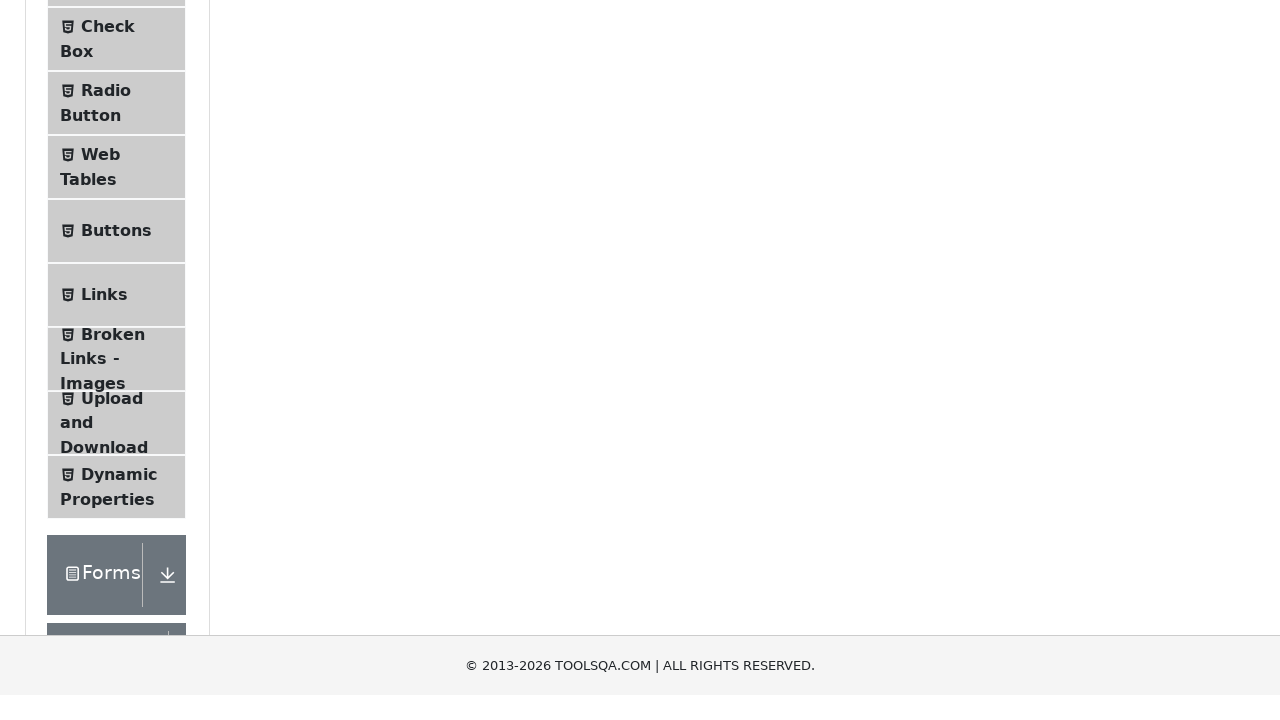

Clicked on Radio Button option at (106, 376) on internal:text="Radio Button"i
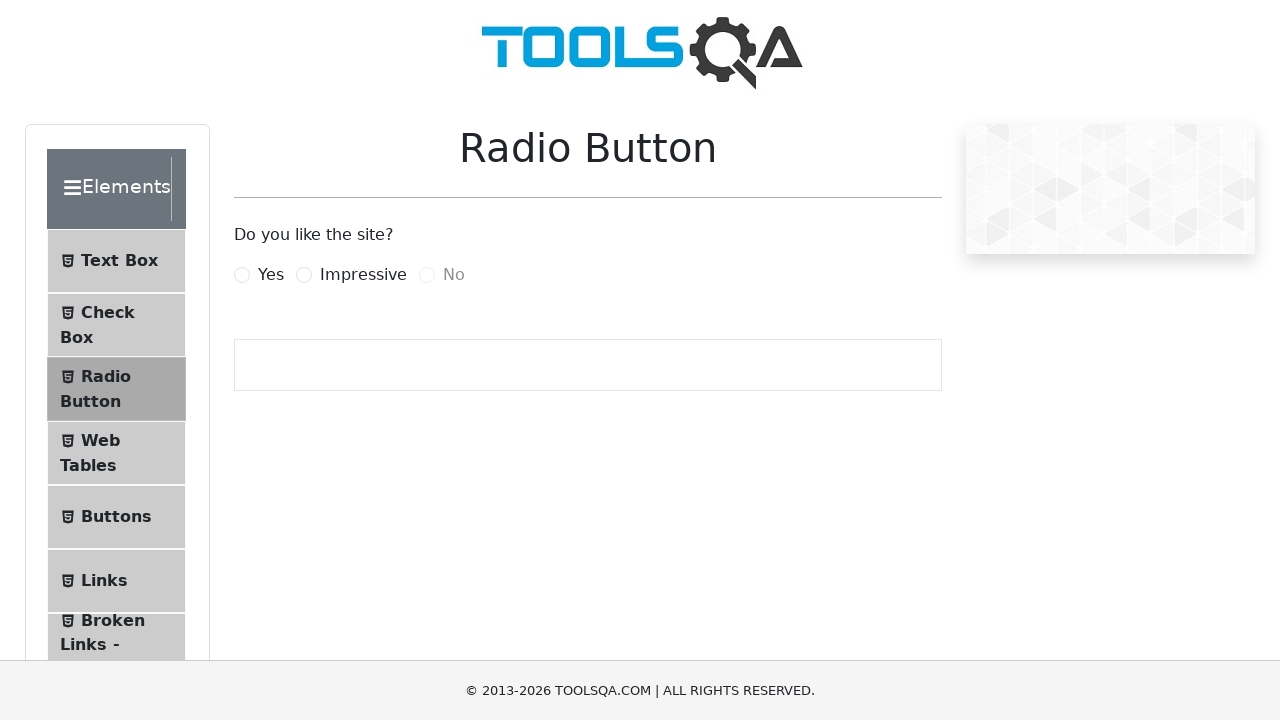

Clicked the Yes radio button at (242, 275) on #yesRadio
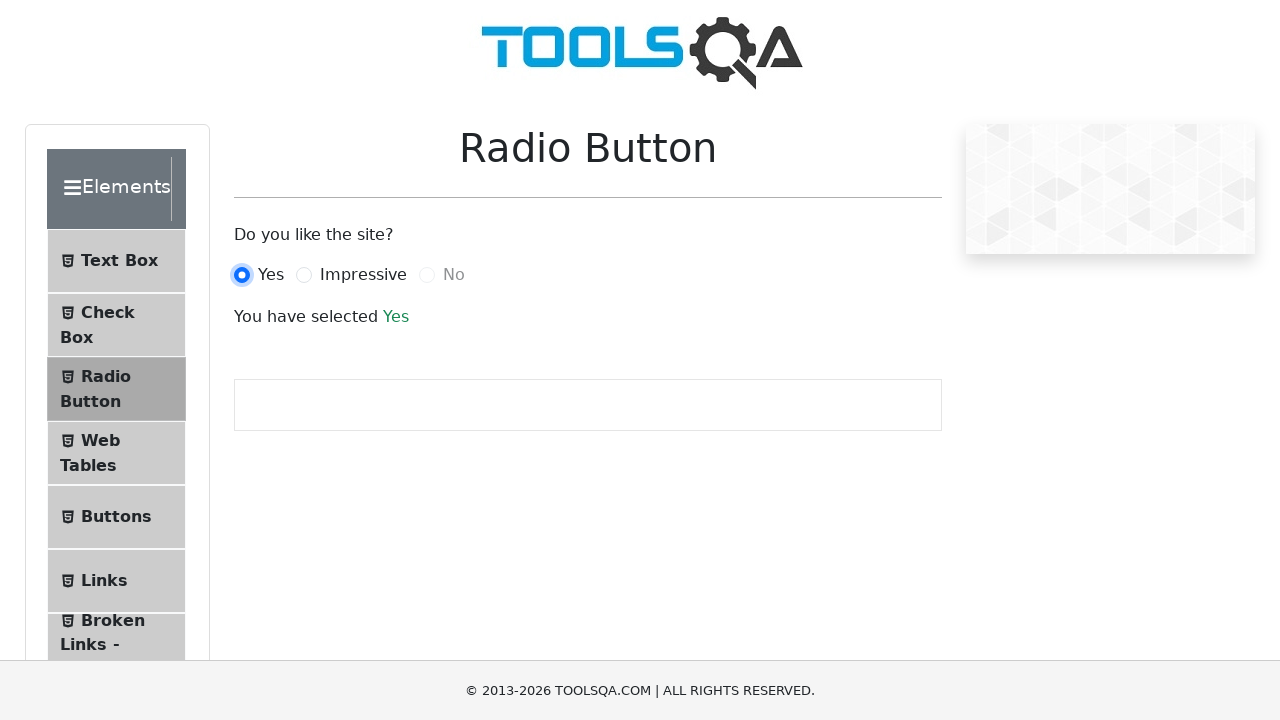

Verified selection message 'You have selected Yes' appears
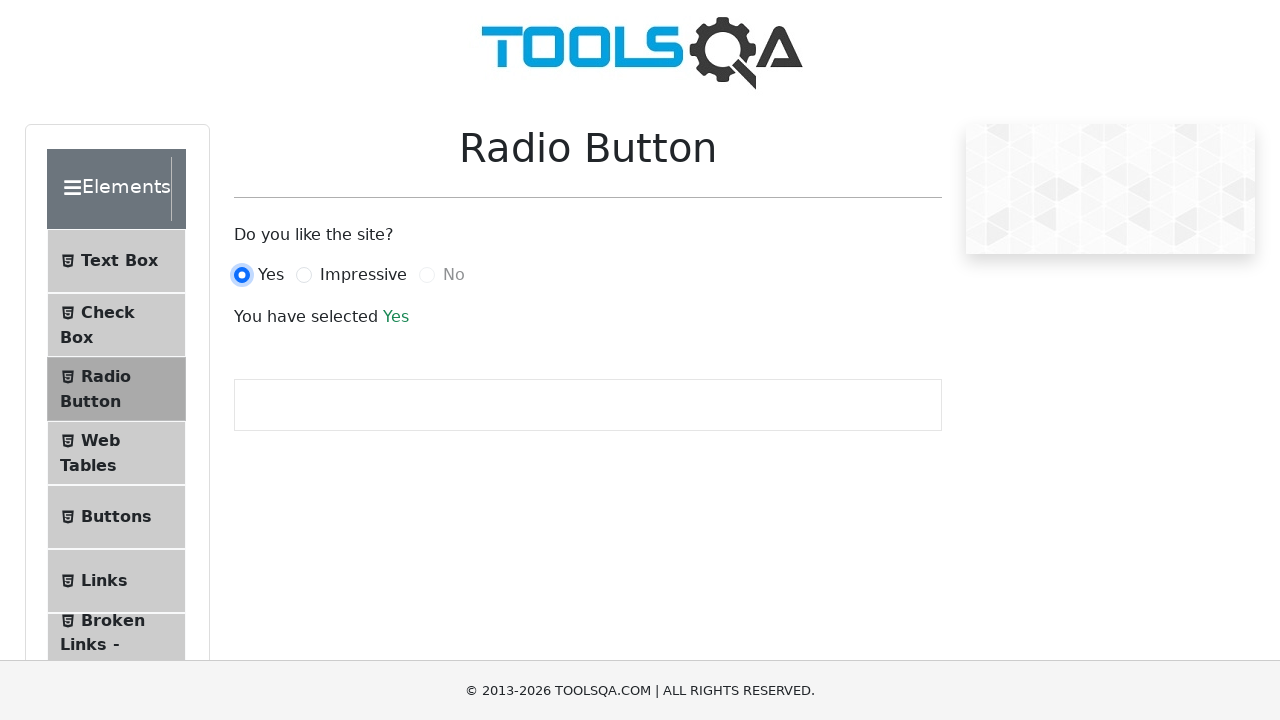

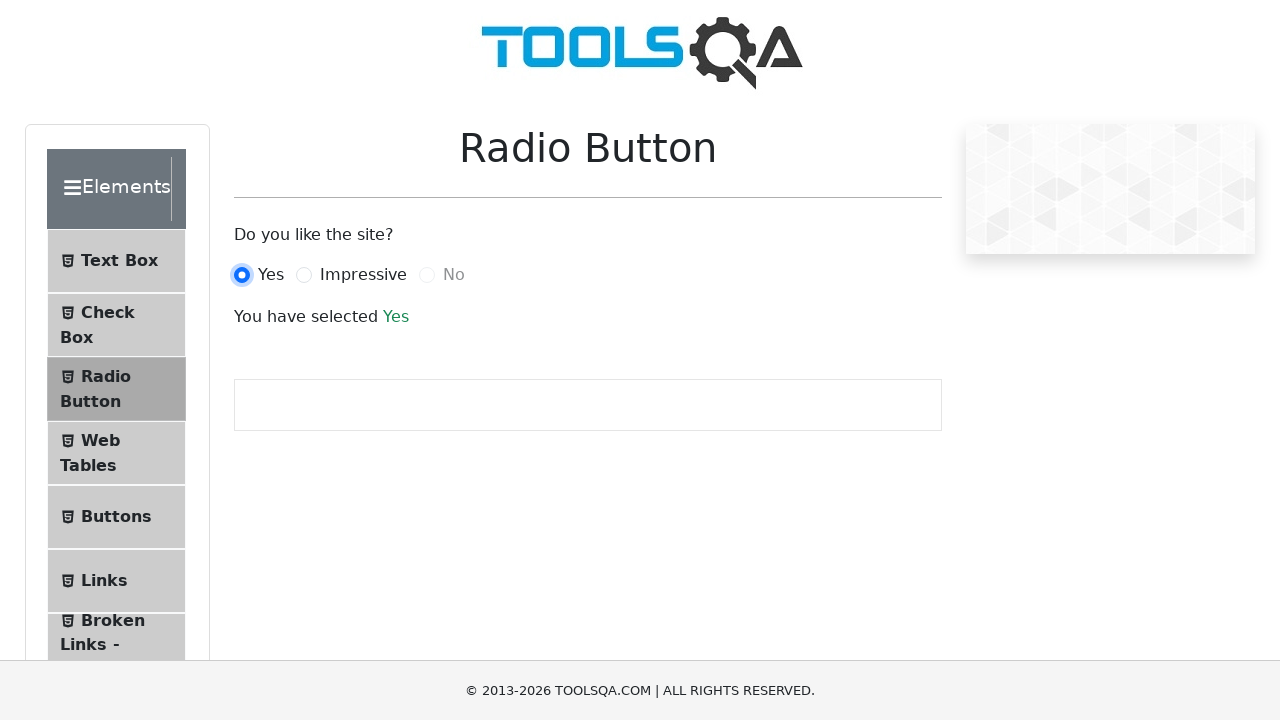